Navigates to Home Depot homepage and waits for page to load

Starting URL: https://www.homedepot.com/

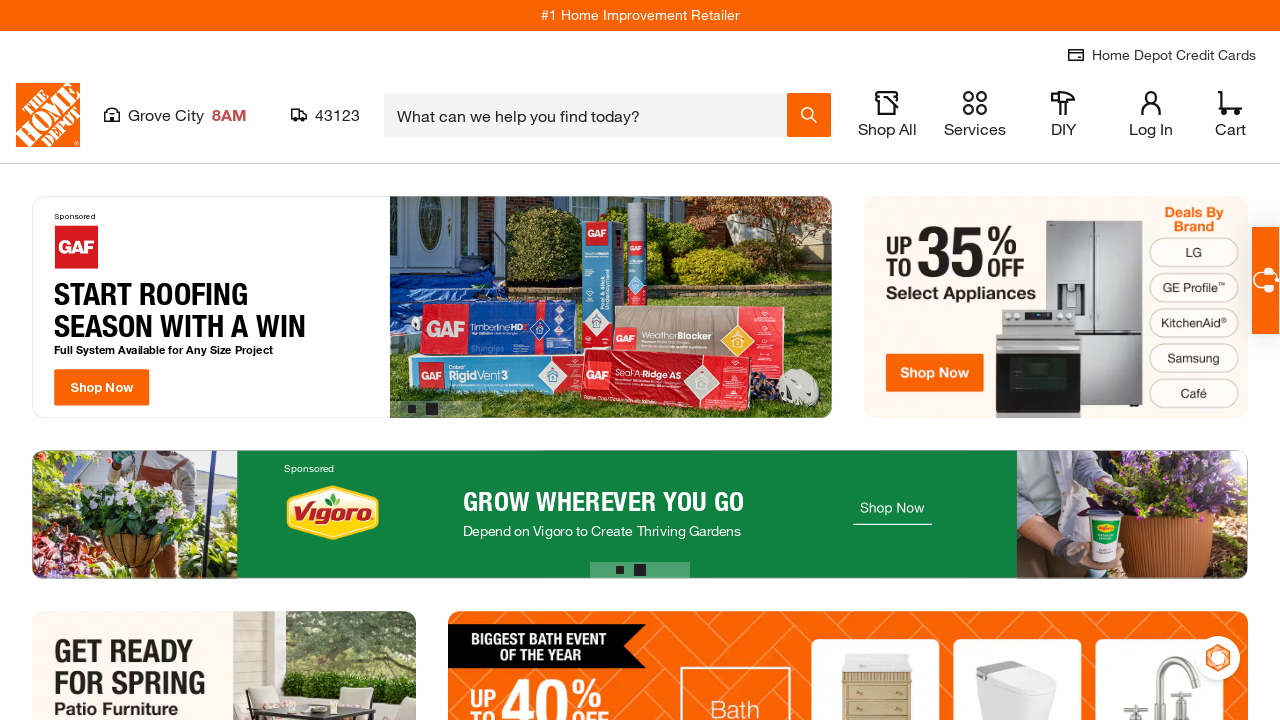

Navigated to Home Depot homepage
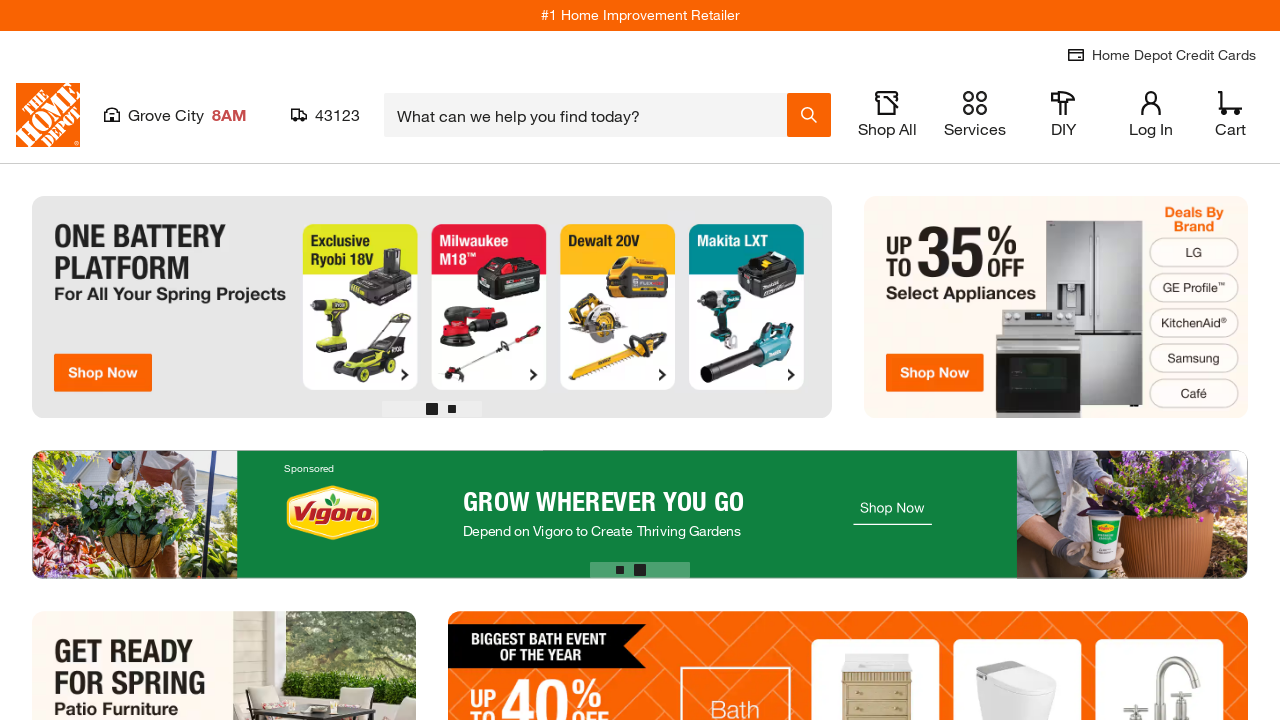

Page DOM content loaded
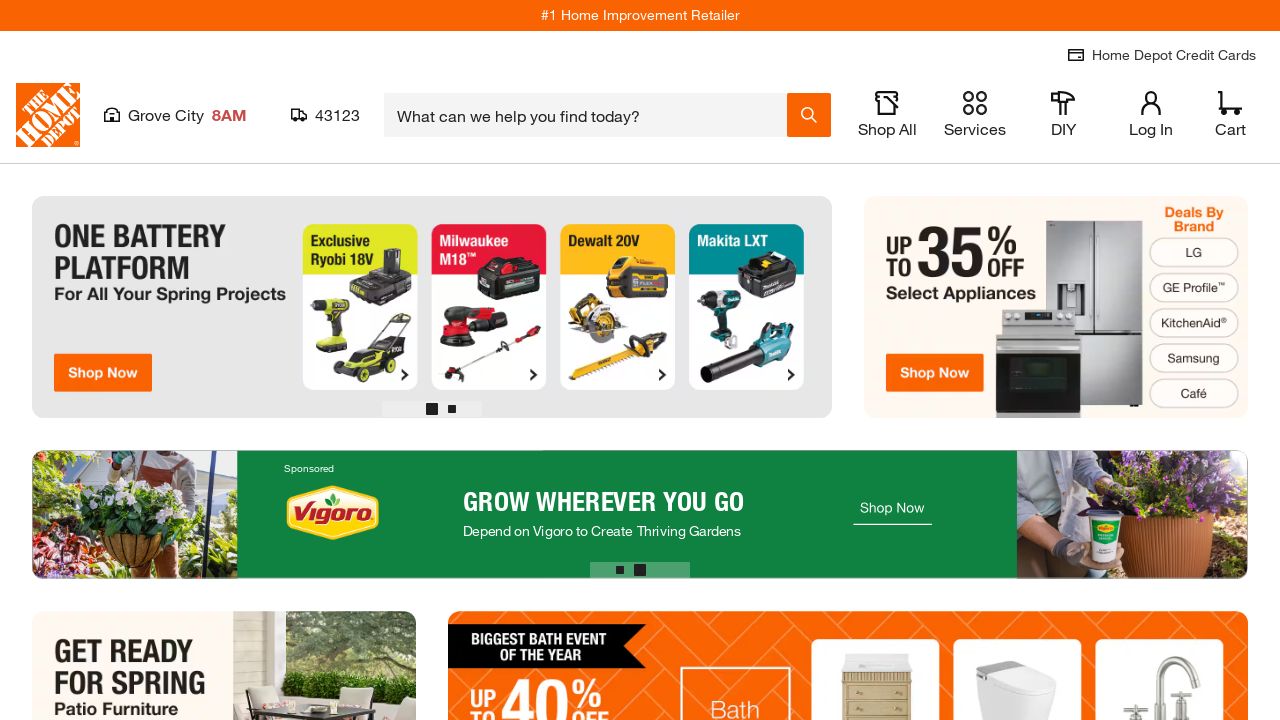

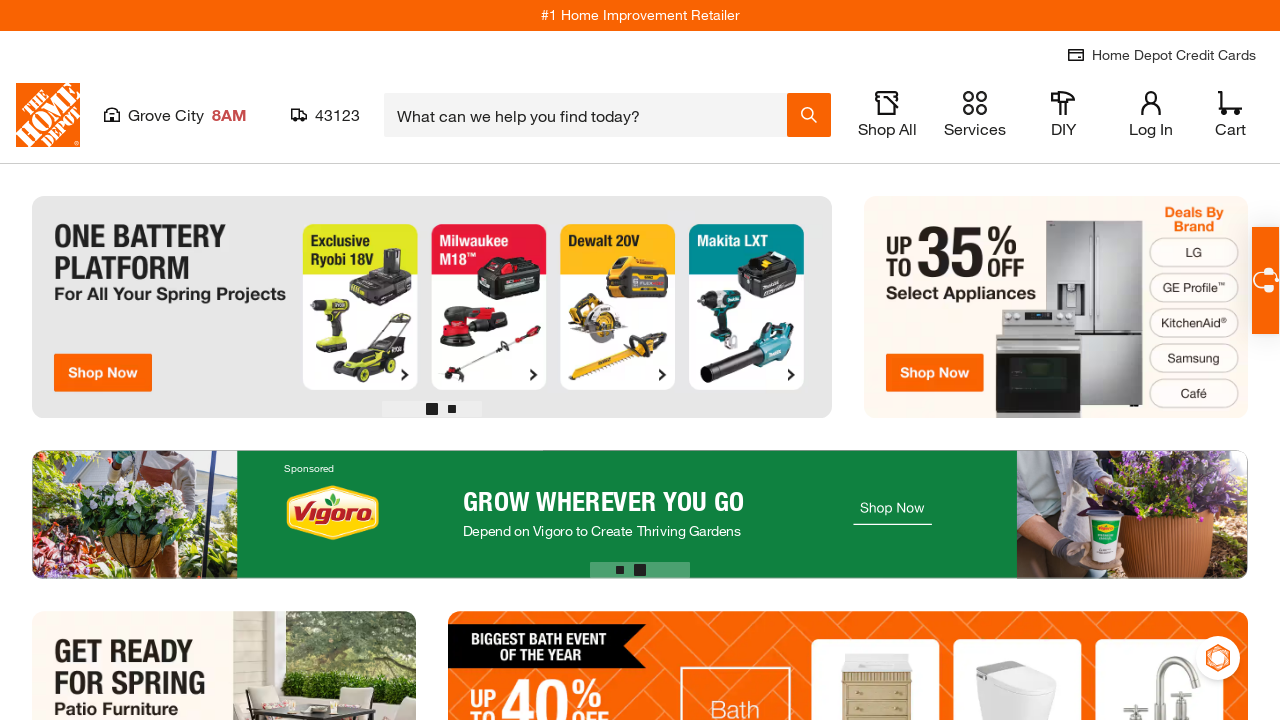